Tests a name input form by entering a name, clicking the submit button, and verifying the greeting response text is displayed correctly.

Starting URL: https://lm.skillbox.ru/qa_tester/module01/

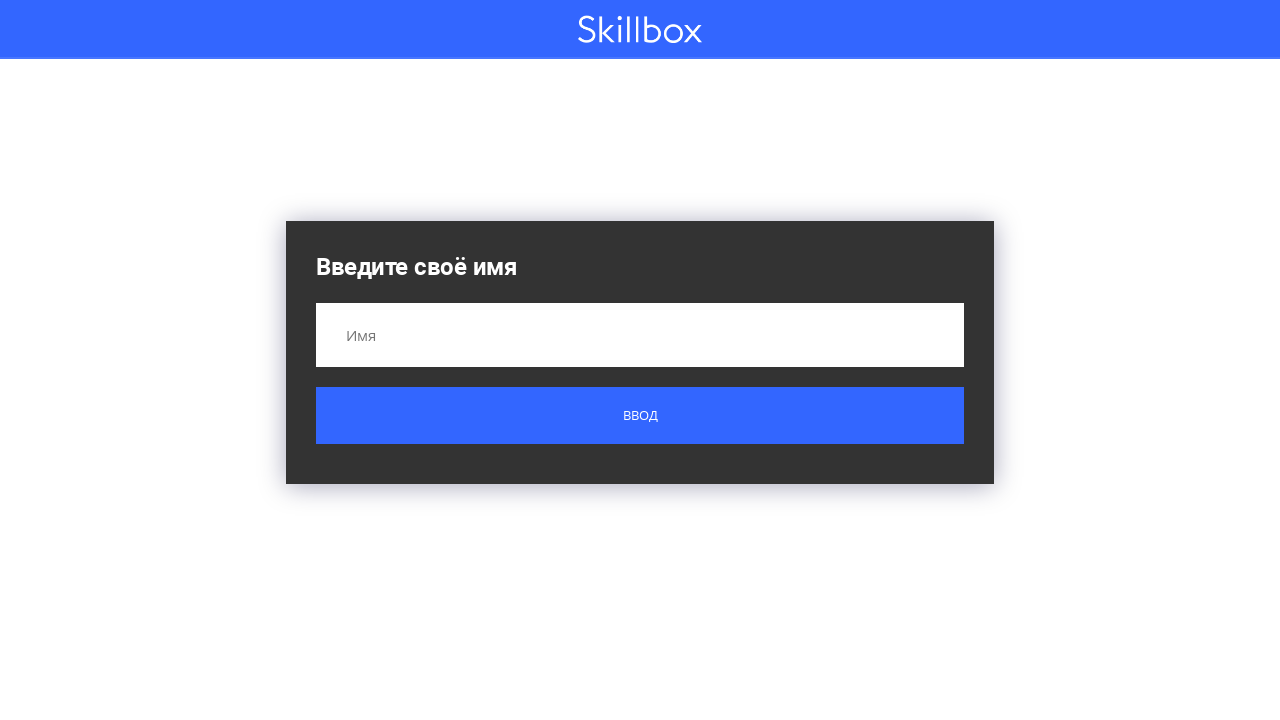

Filled name input field with 'Пашок, пыхнем водник?' on input[name='name']
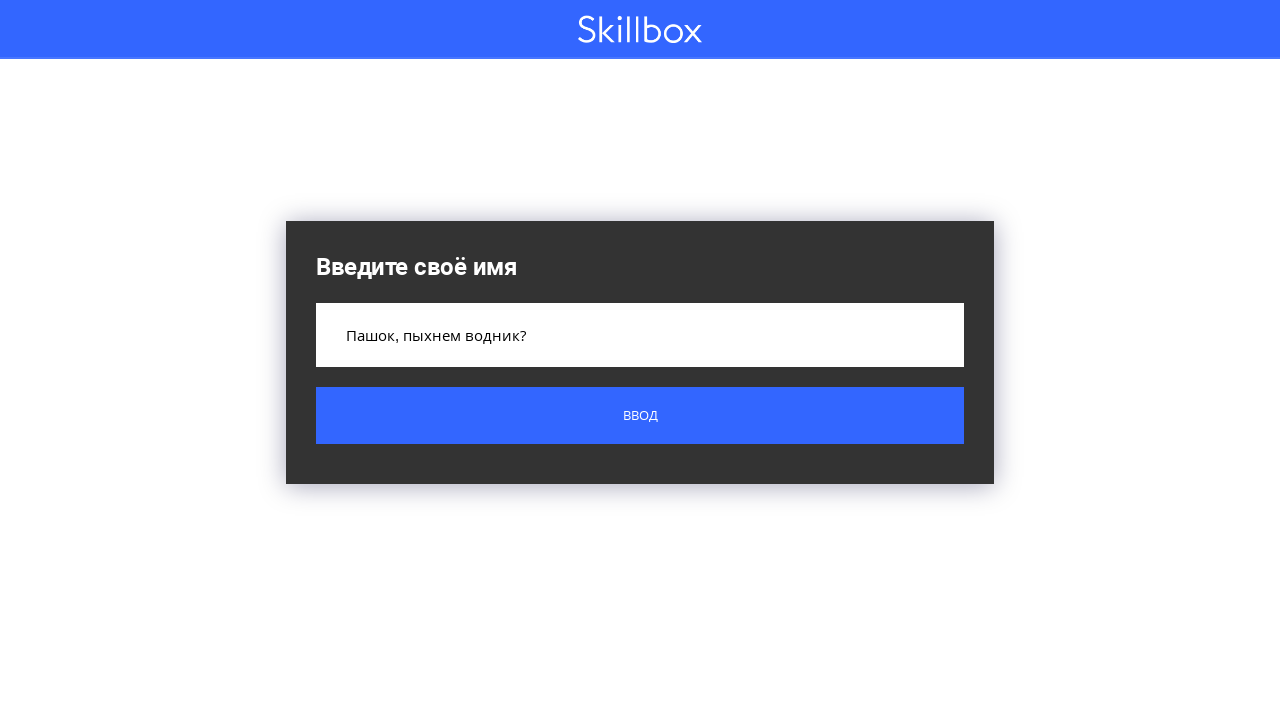

Clicked submit button at (640, 416) on .button
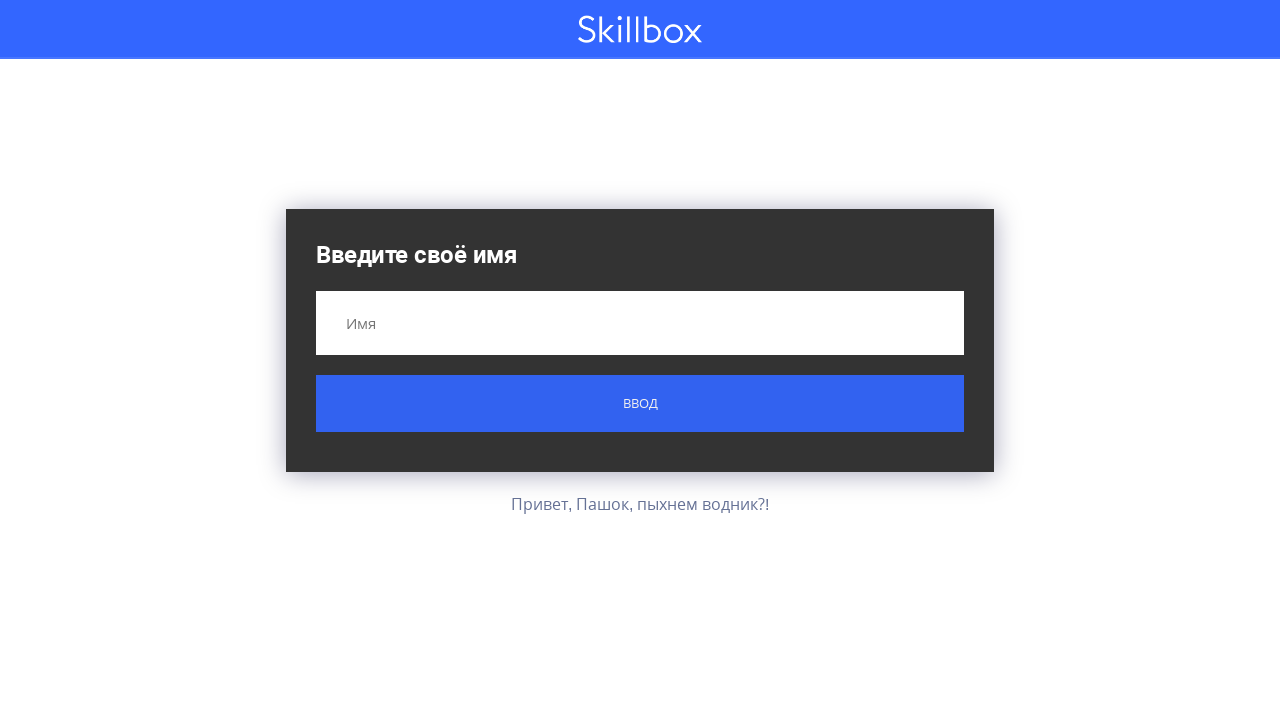

Greeting response element loaded
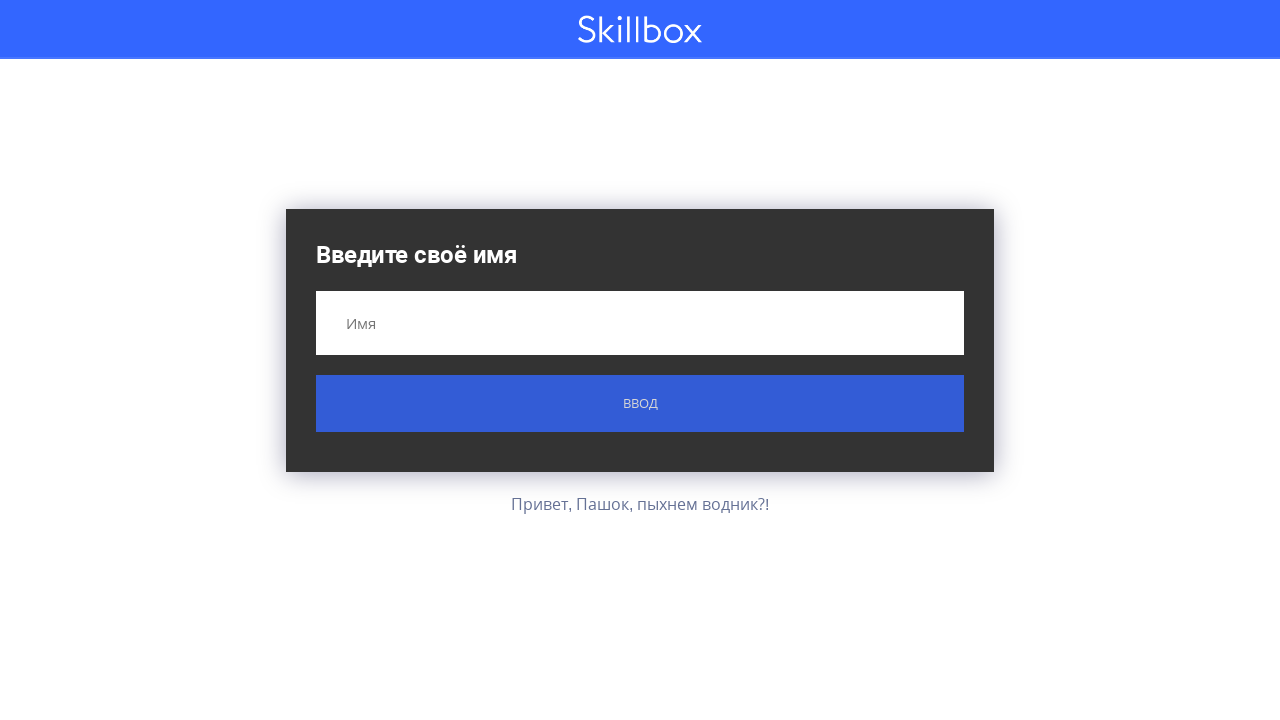

Retrieved greeting response text
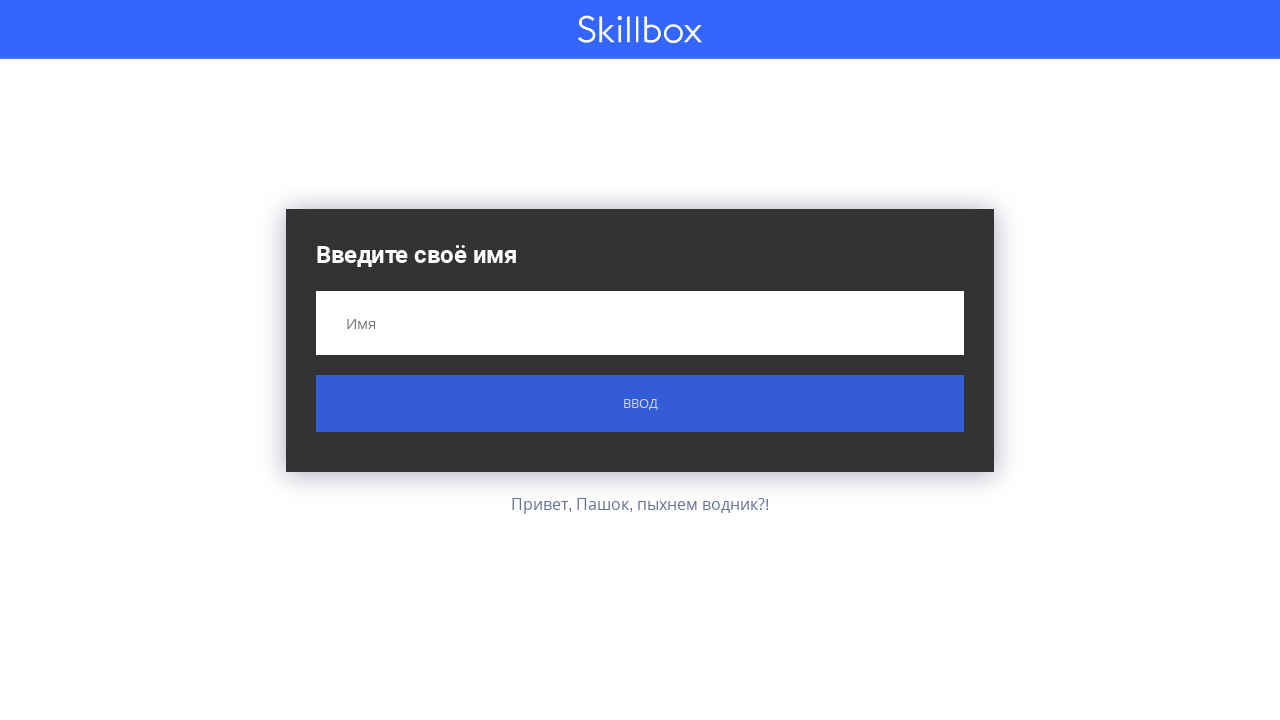

Verified greeting text matches expected value 'Привет, Пашок, пыхнем водник?!'
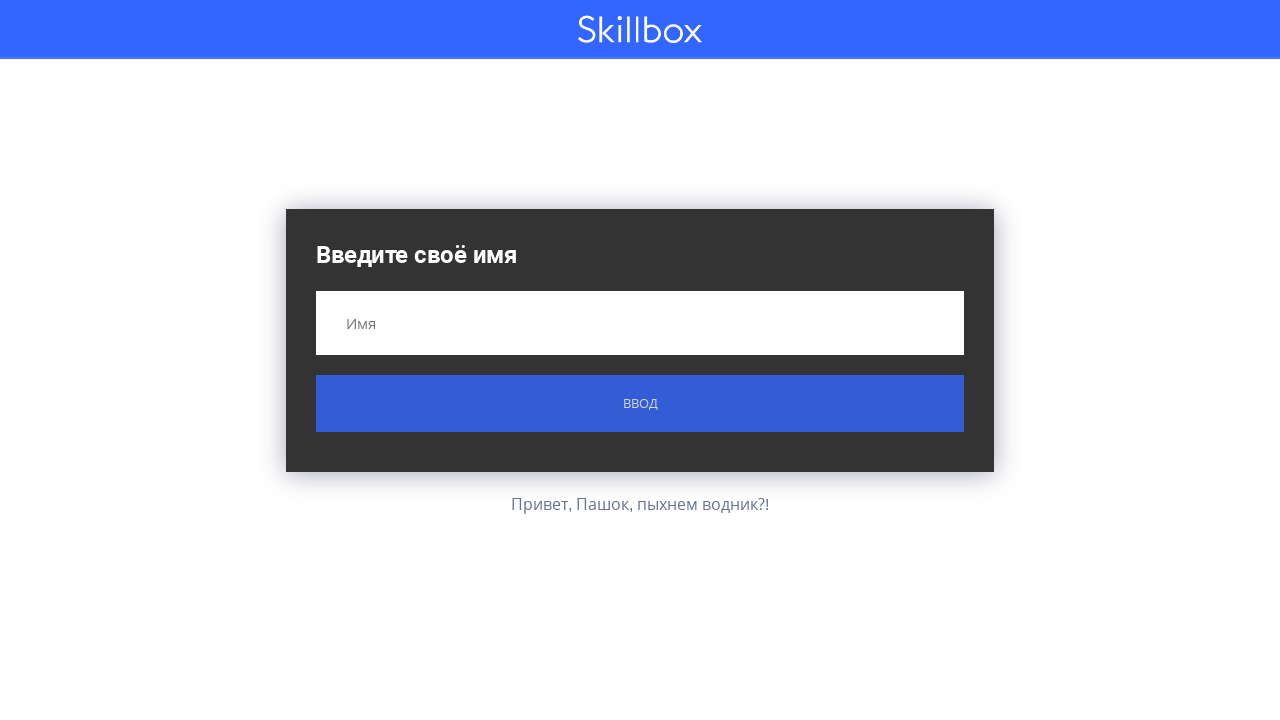

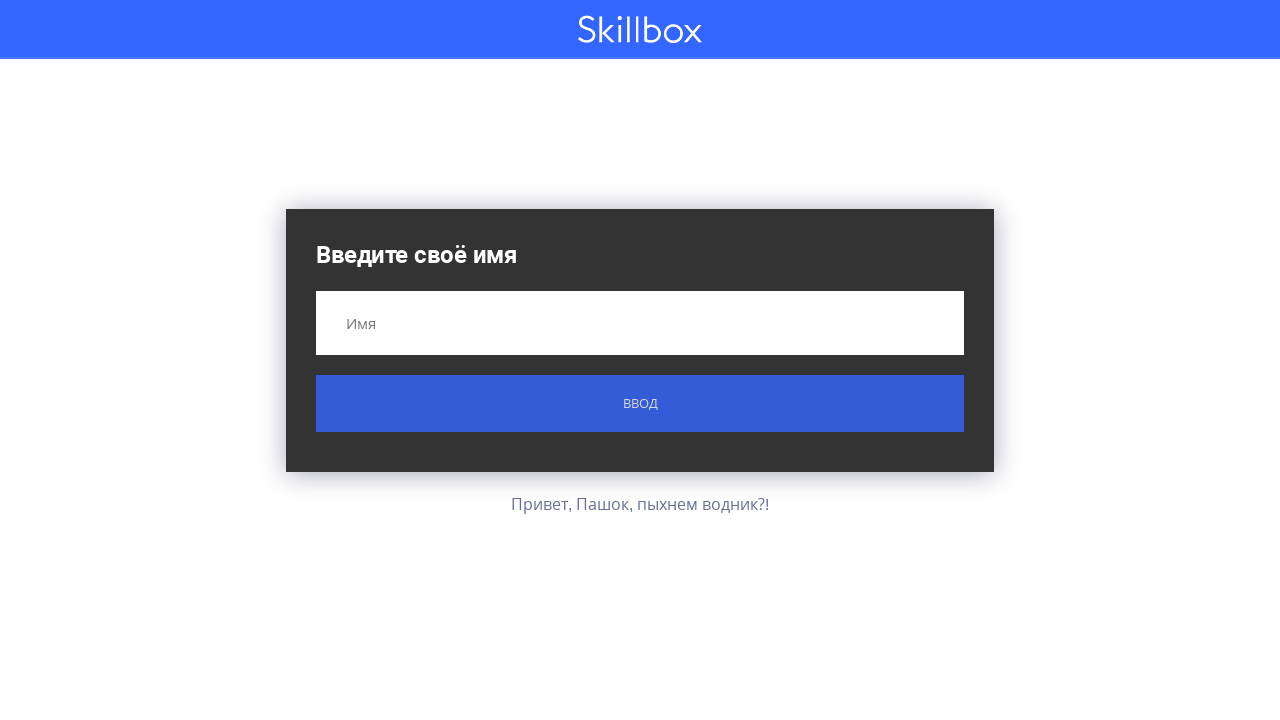